Tests radio button functionality by clicking on a Radio Button section and verifying the UPI radio button element is present

Starting URL: https://demoapps.qspiders.com/ui/radio?sublist=0

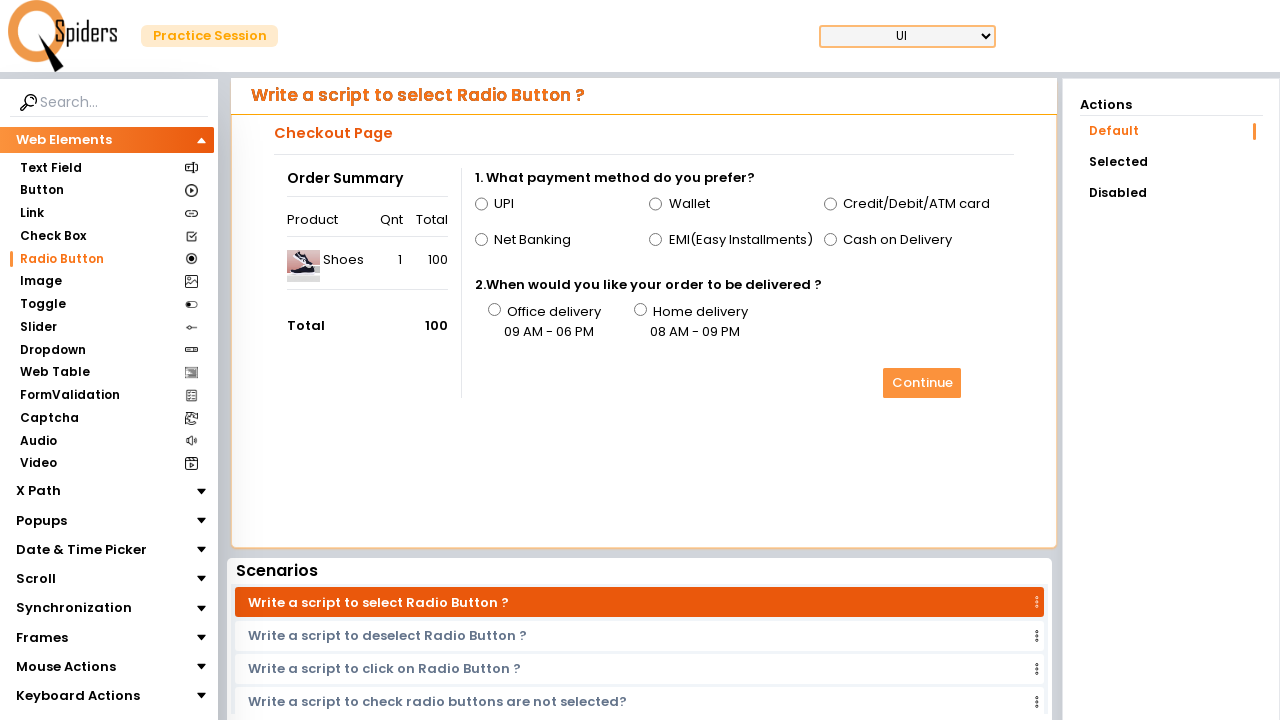

Clicked on the Radio Button section at (62, 259) on xpath=//section[text()='Radio Button']
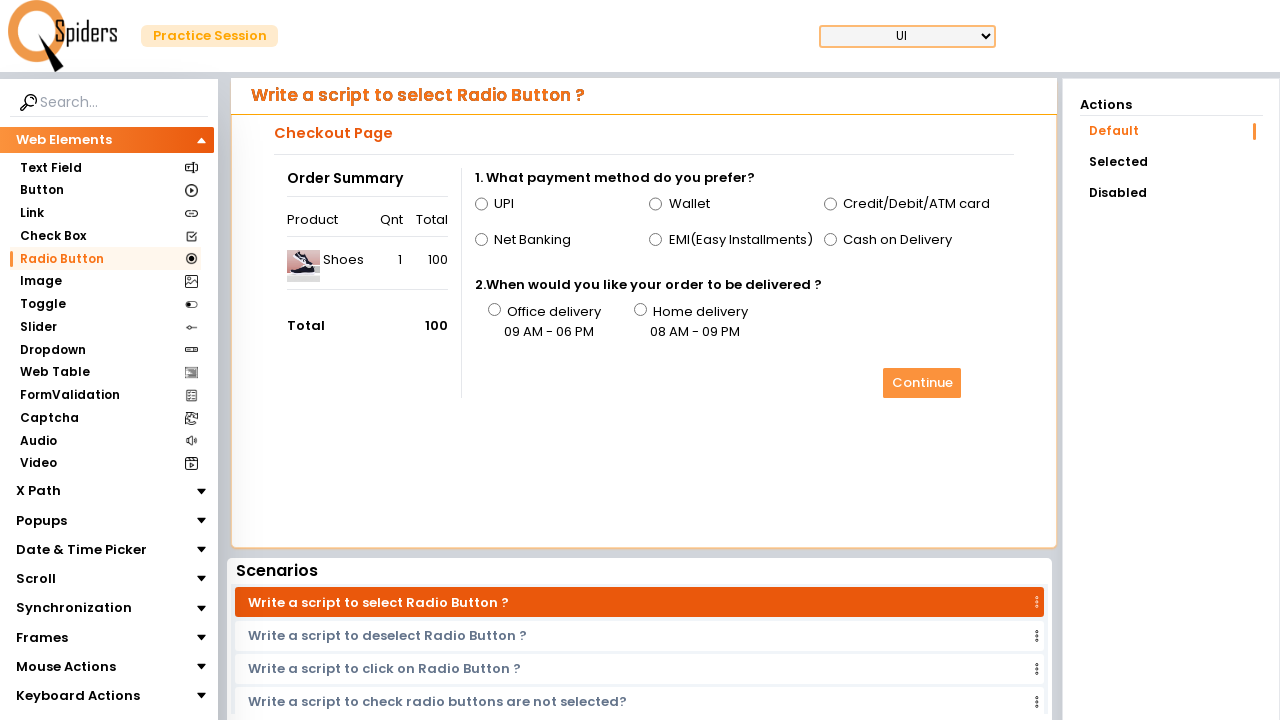

Waited for UPI radio button to load
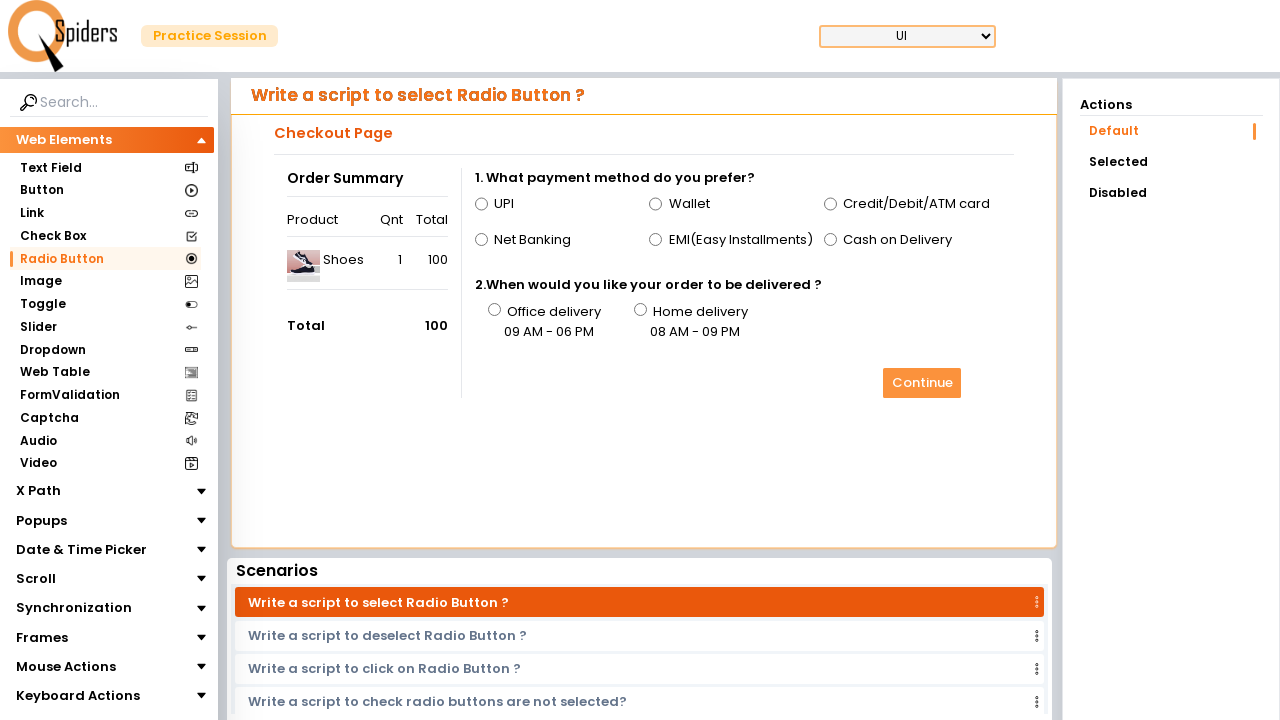

Located the UPI radio button element
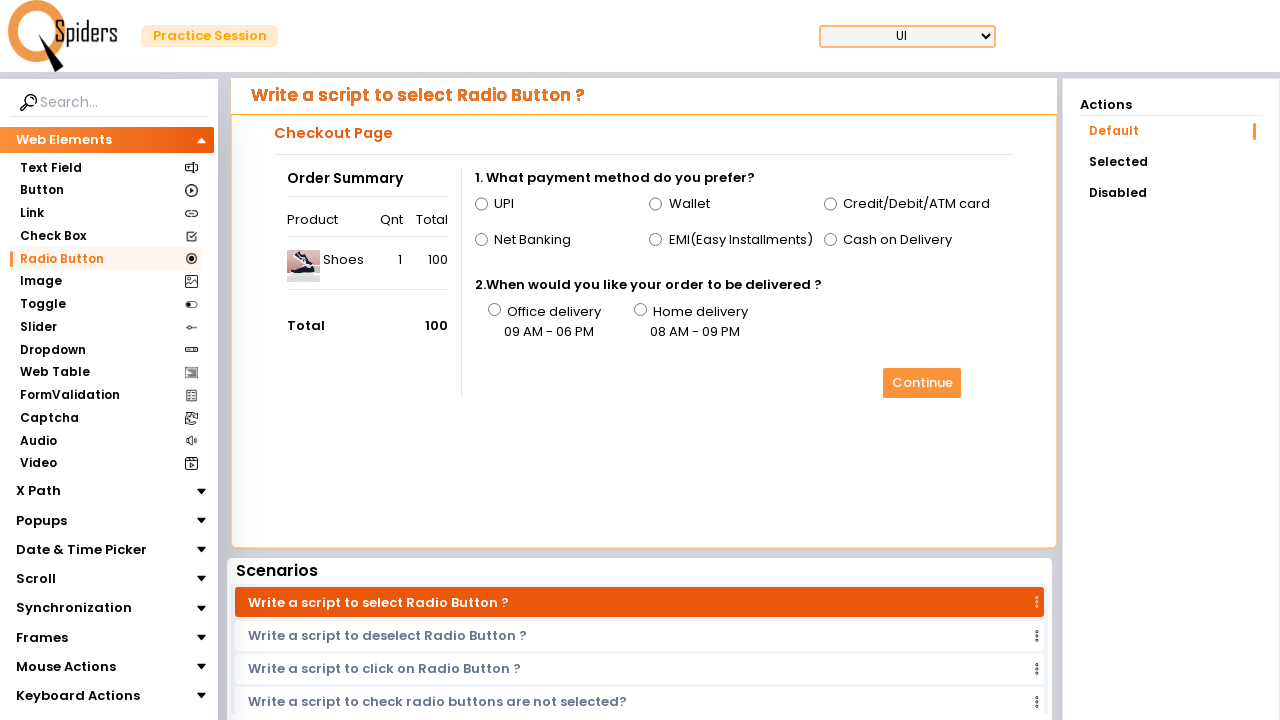

Verified UPI radio button is visible
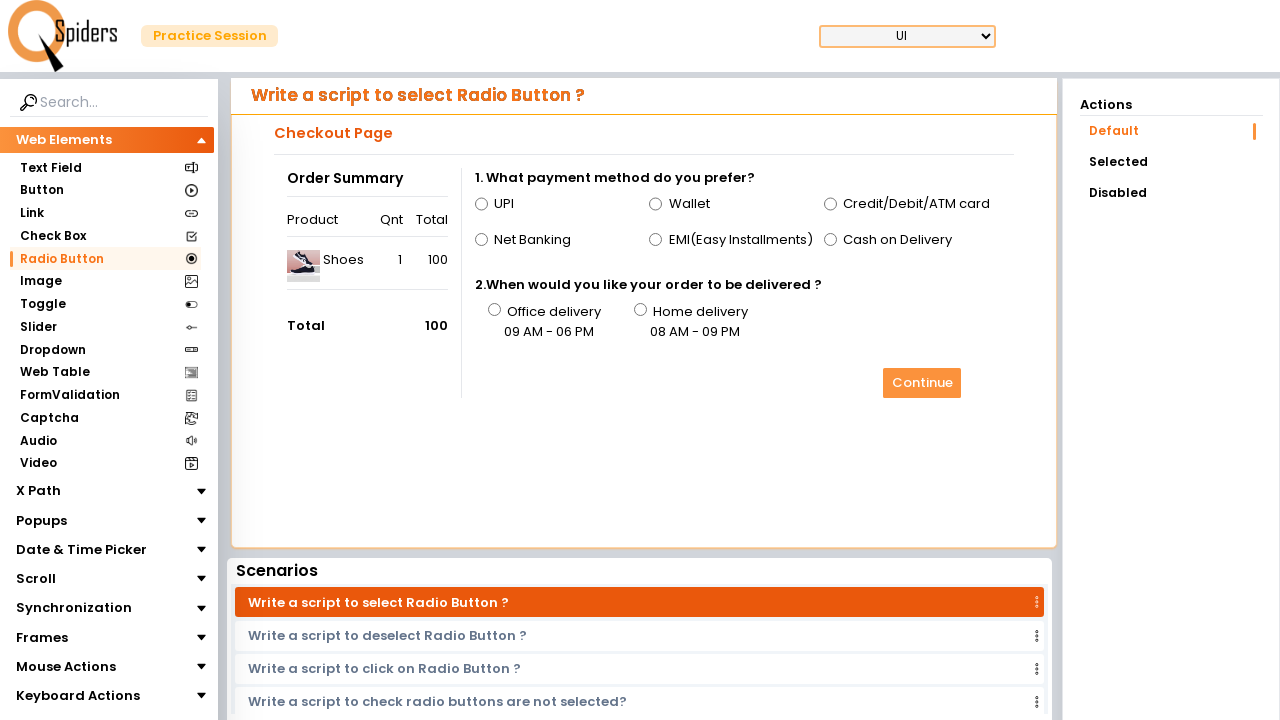

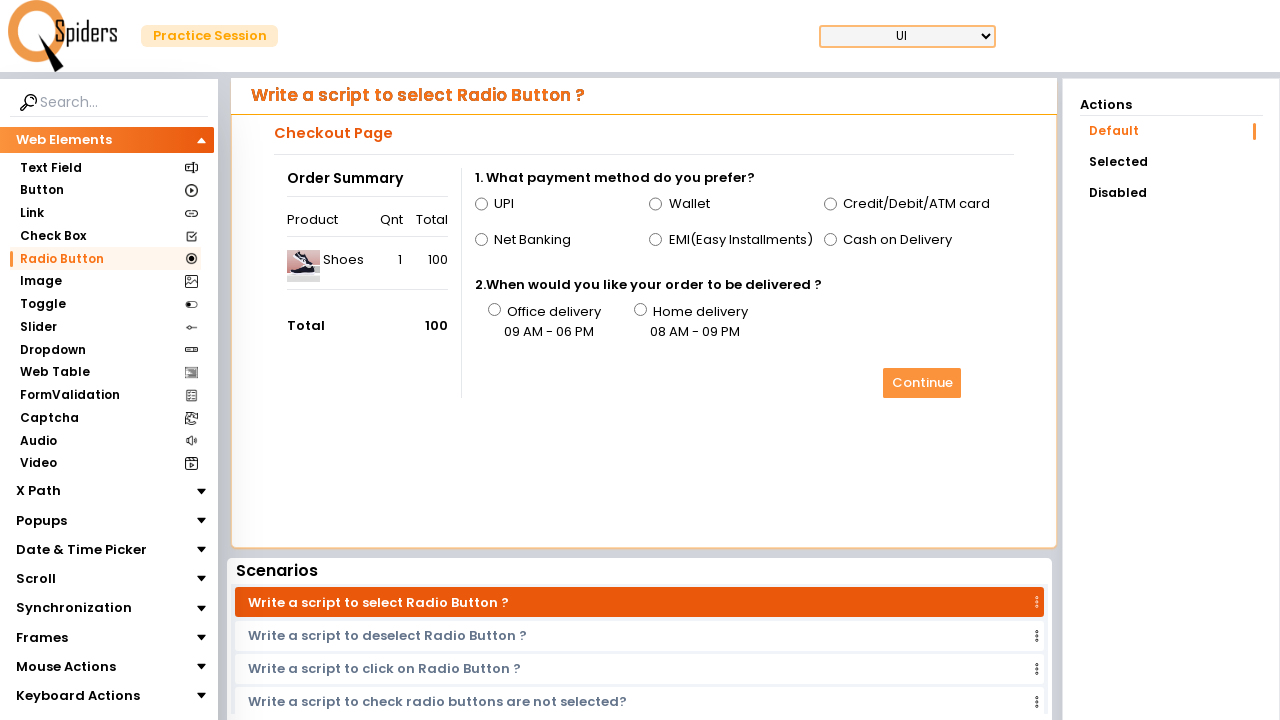